Verifies that search results are displayed and then navigates back

Starting URL: https://famcare.app/specialists/

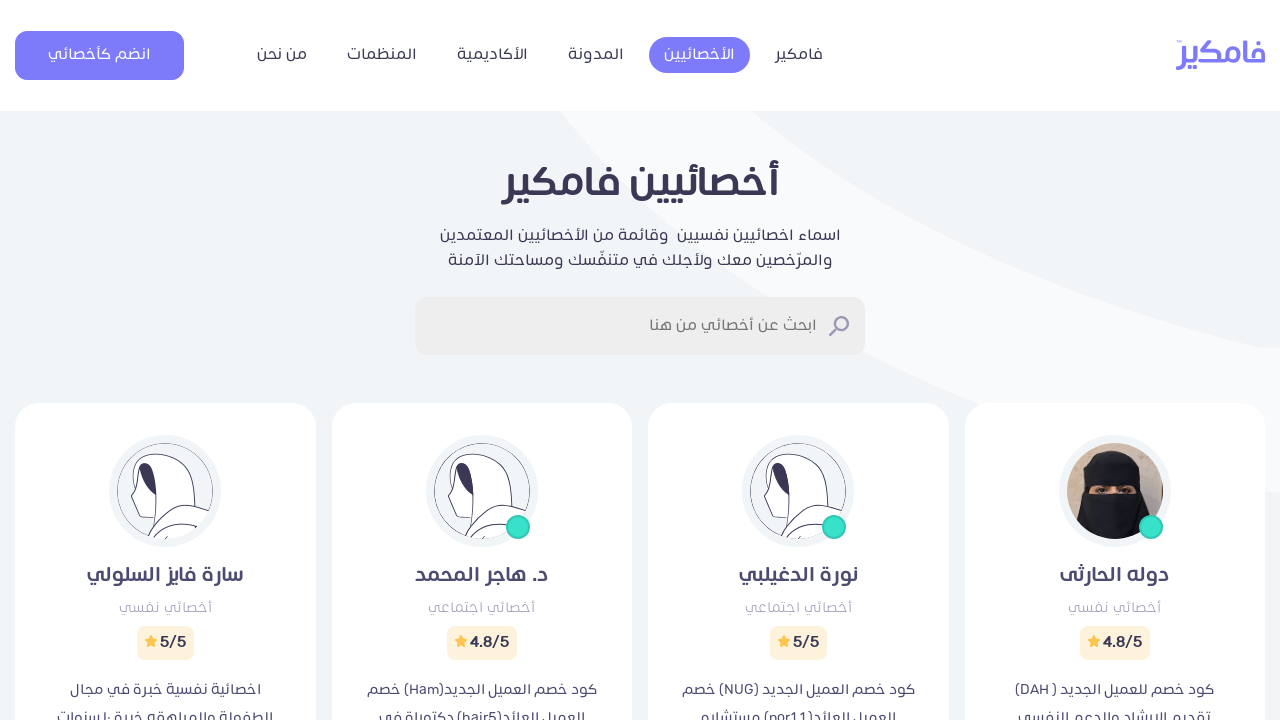

Search input field became visible
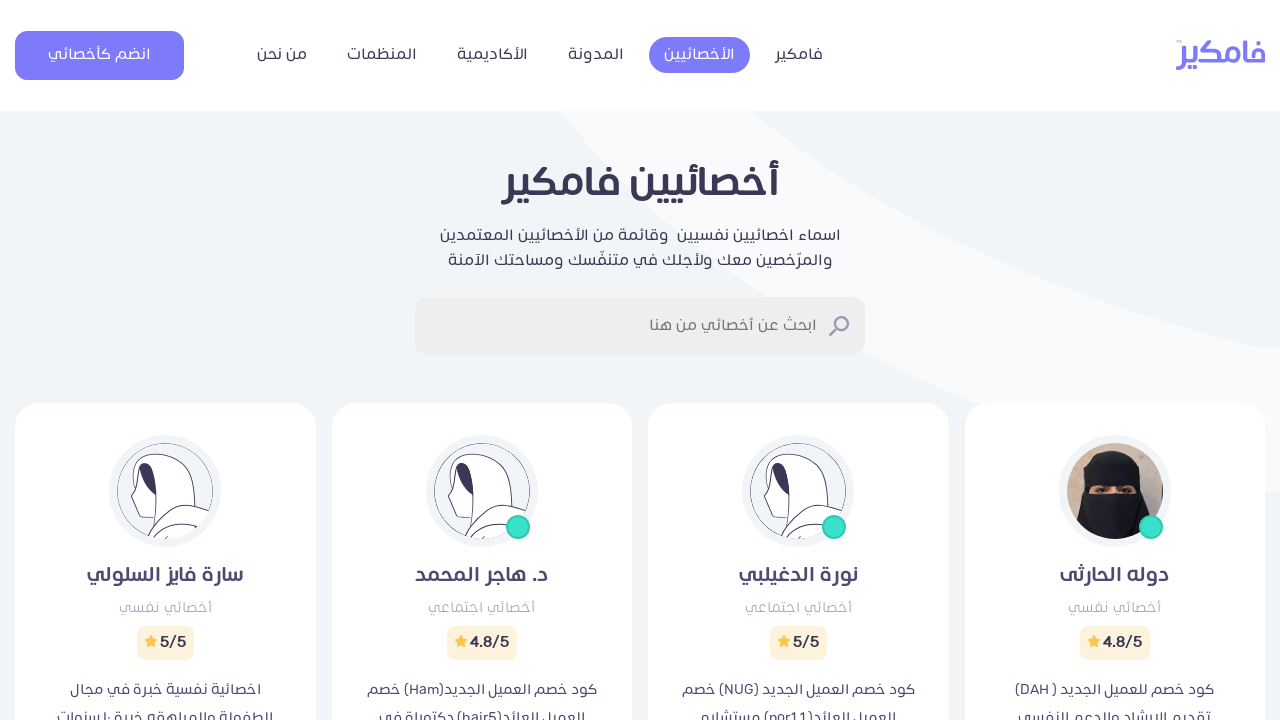

Navigated back to previous page
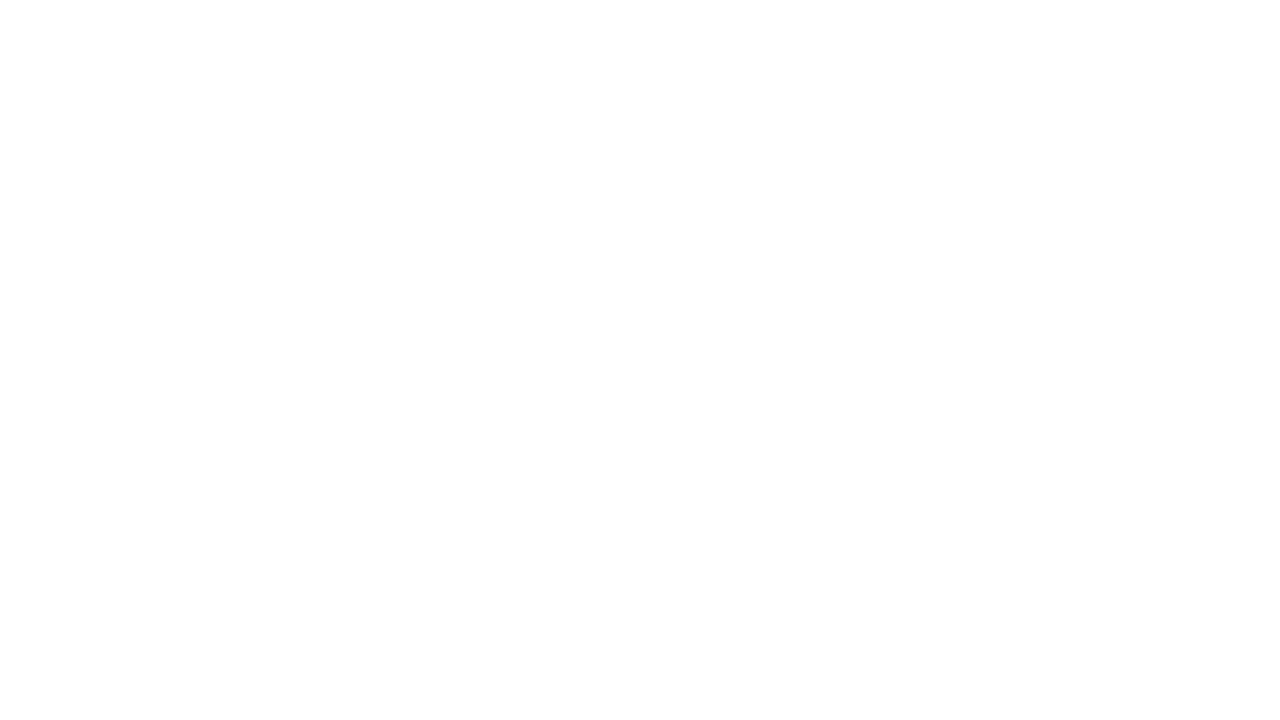

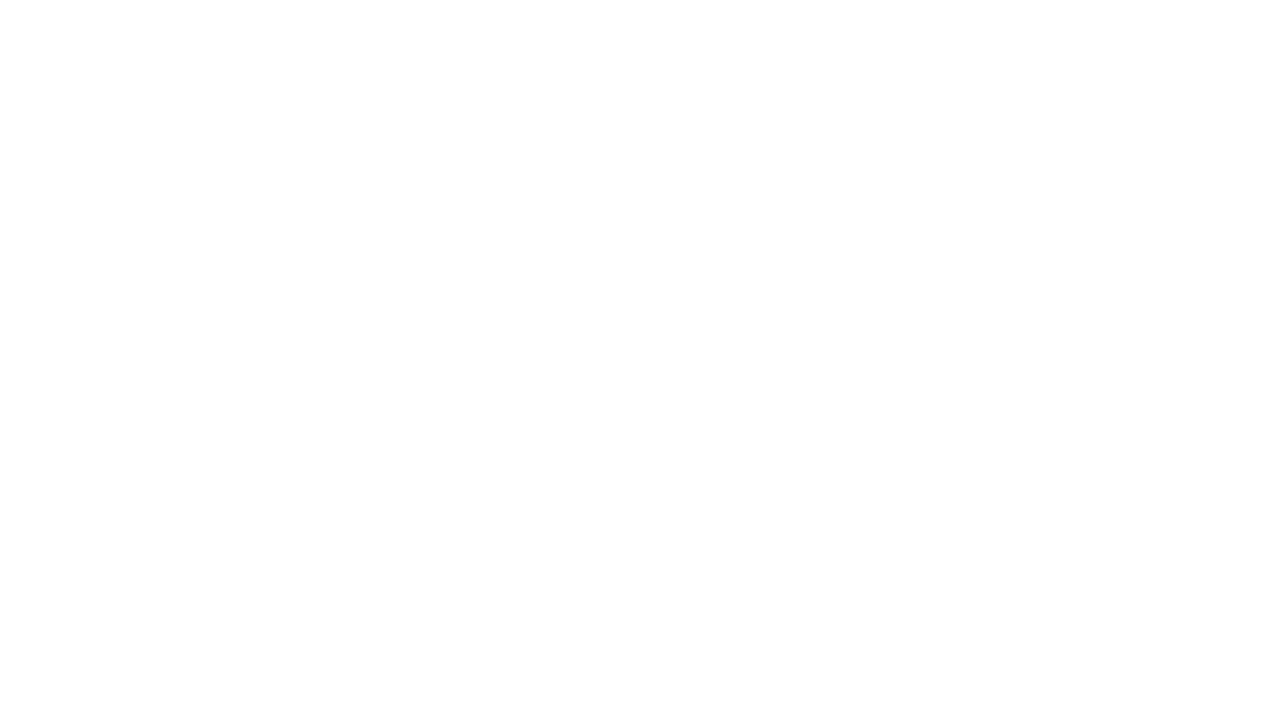